Tests JavaScript prompt handling by clicking a button to trigger a prompt, entering text, accepting it, and verifying the result message is displayed

Starting URL: https://the-internet.herokuapp.com/javascript_alerts

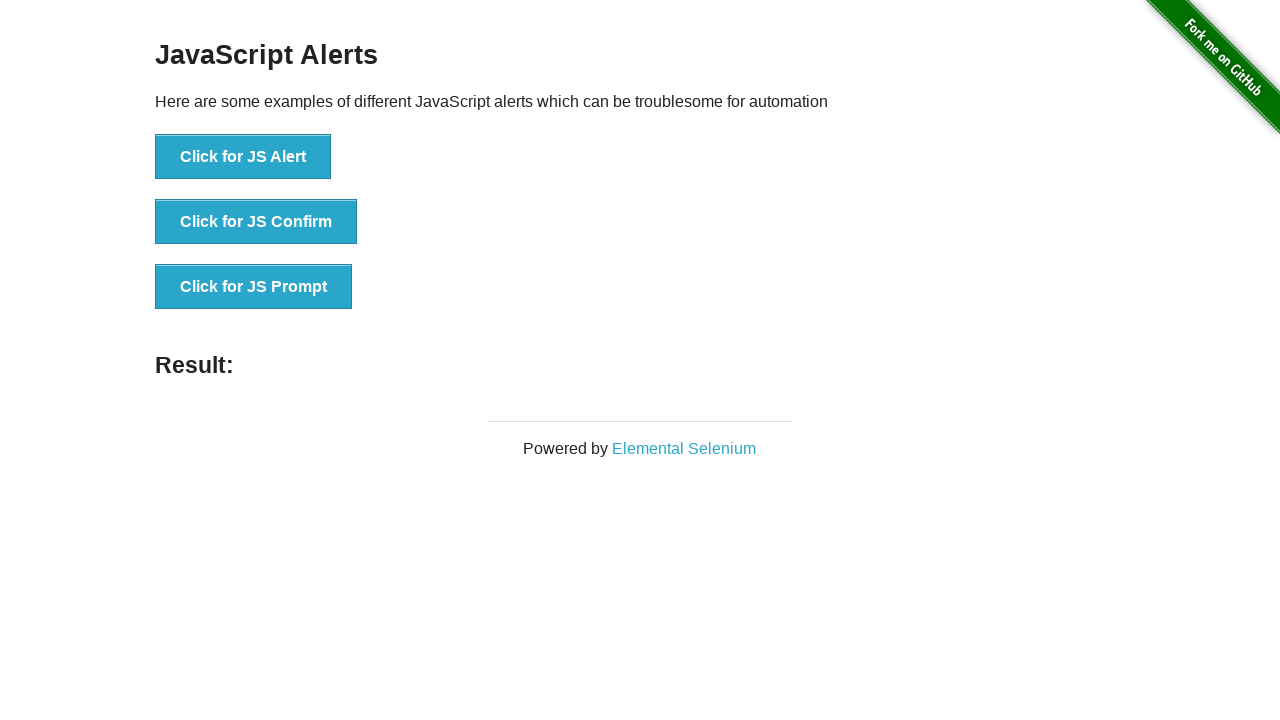

Set up dialog handler to accept prompt with text 'Kemal'
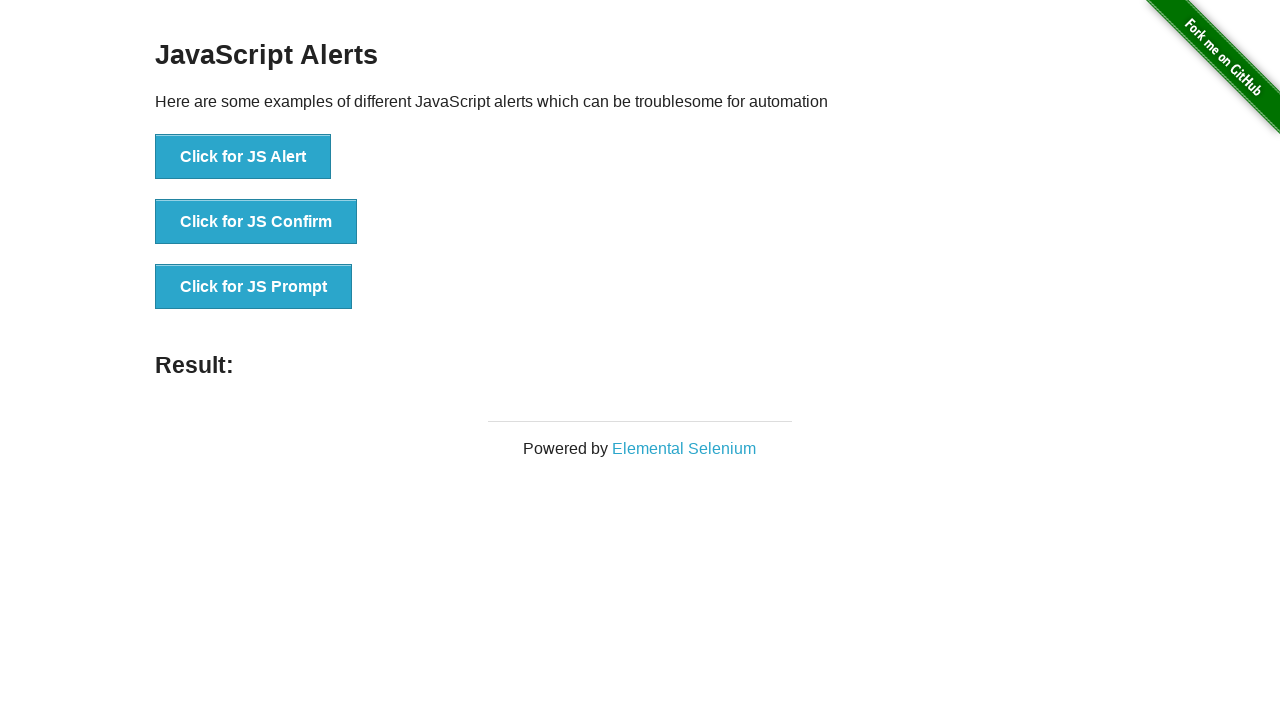

Clicked button to trigger JavaScript prompt dialog at (254, 287) on button[onclick='jsPrompt()']
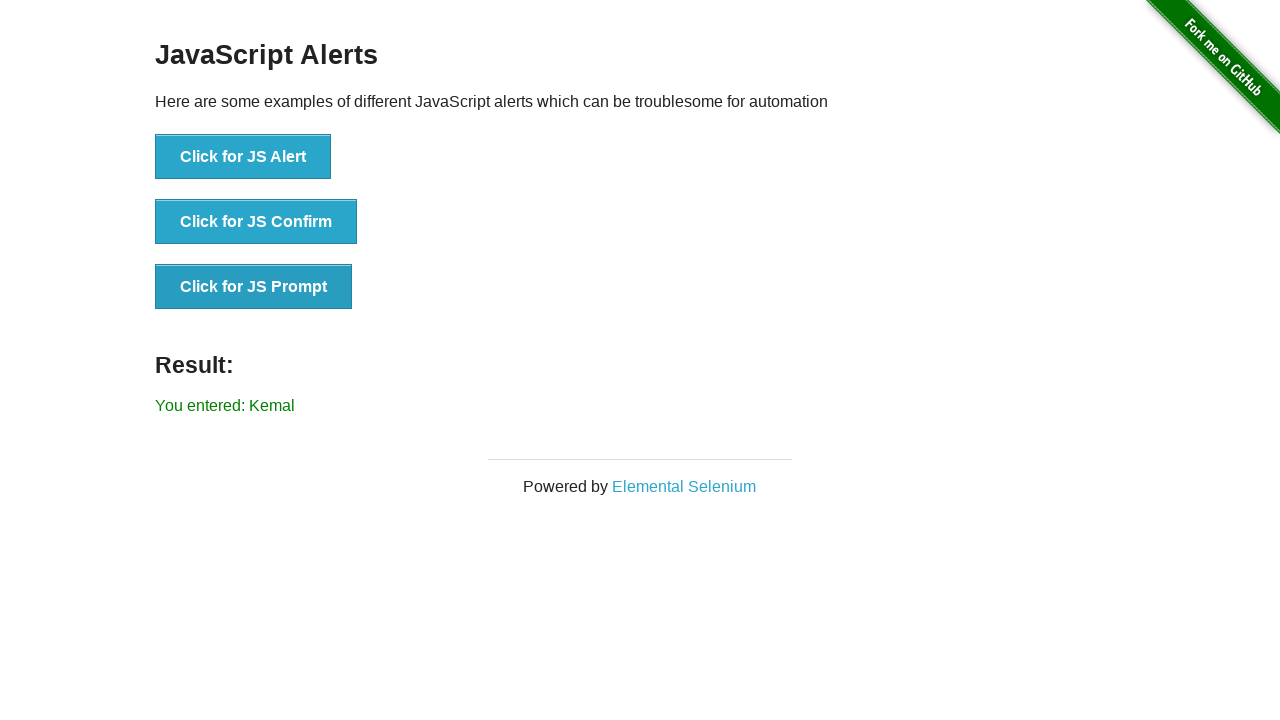

Result message element became visible after accepting prompt
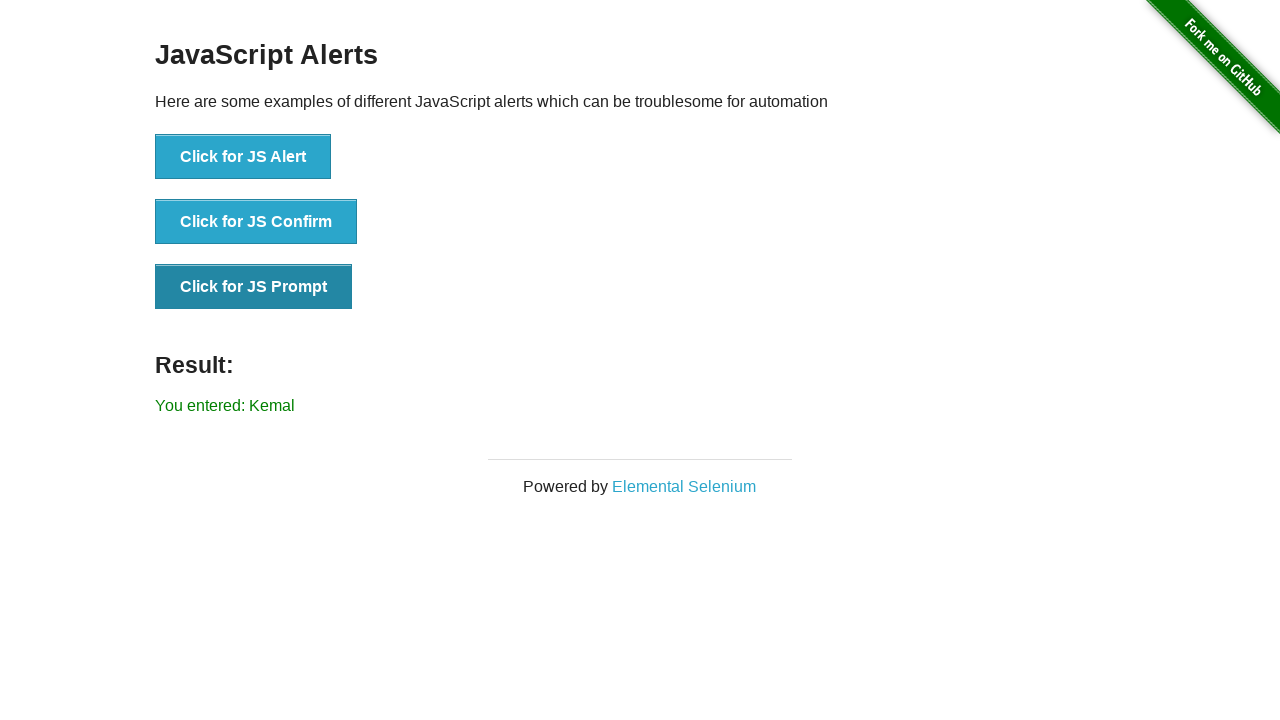

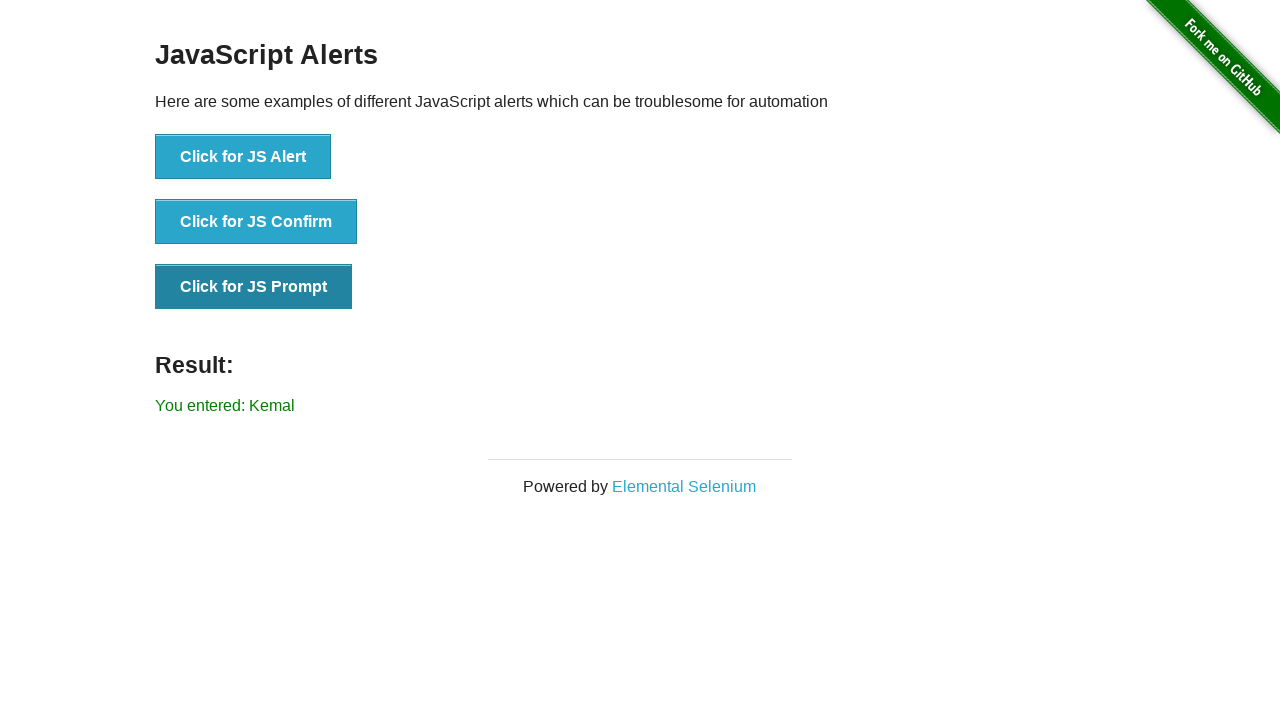